Opens multiple browser tabs by navigating to JD.com and then using JavaScript to open additional tabs to JD.com and Taobao.com

Starting URL: https://www.jd.com

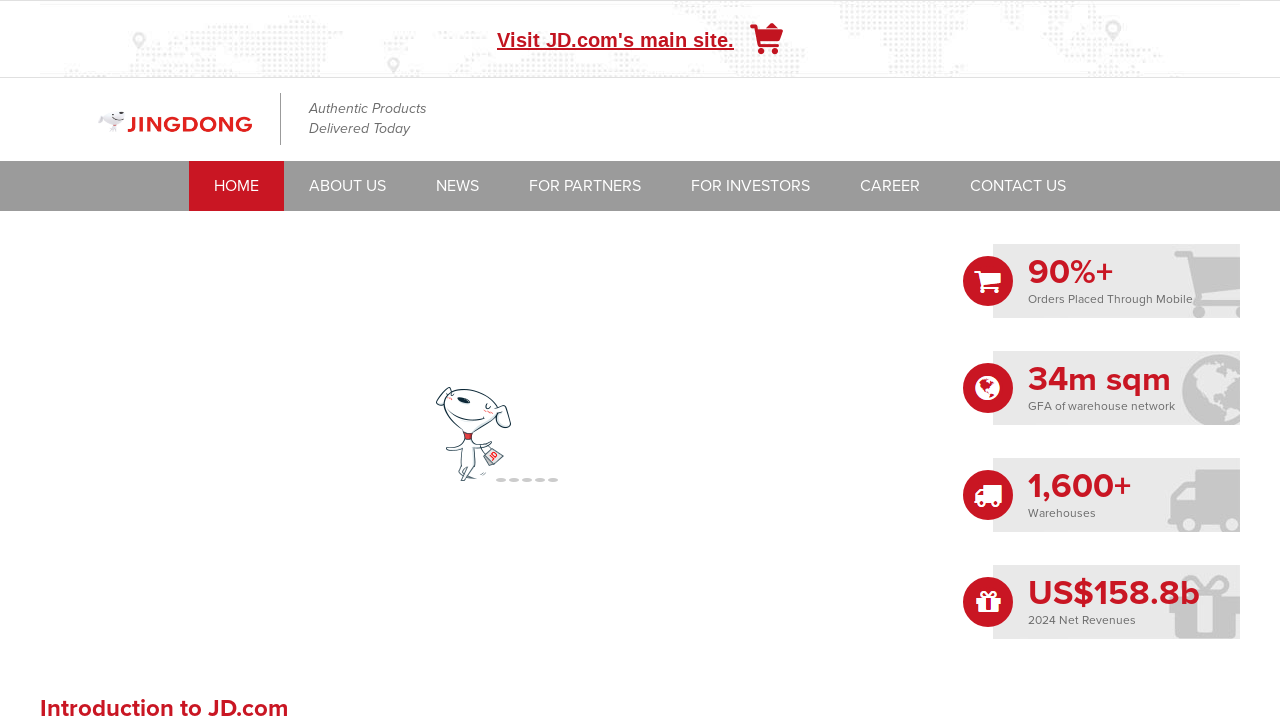

Opened new tab to JD.com
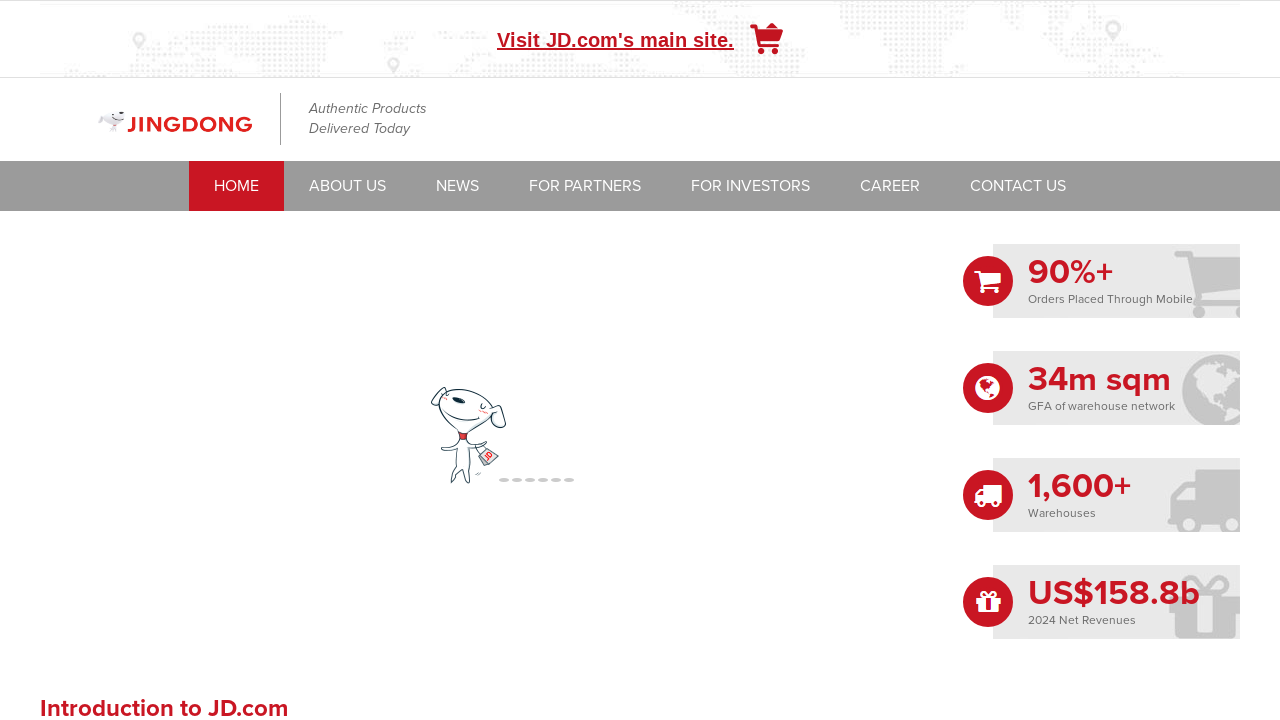

Opened new tab to Taobao.com
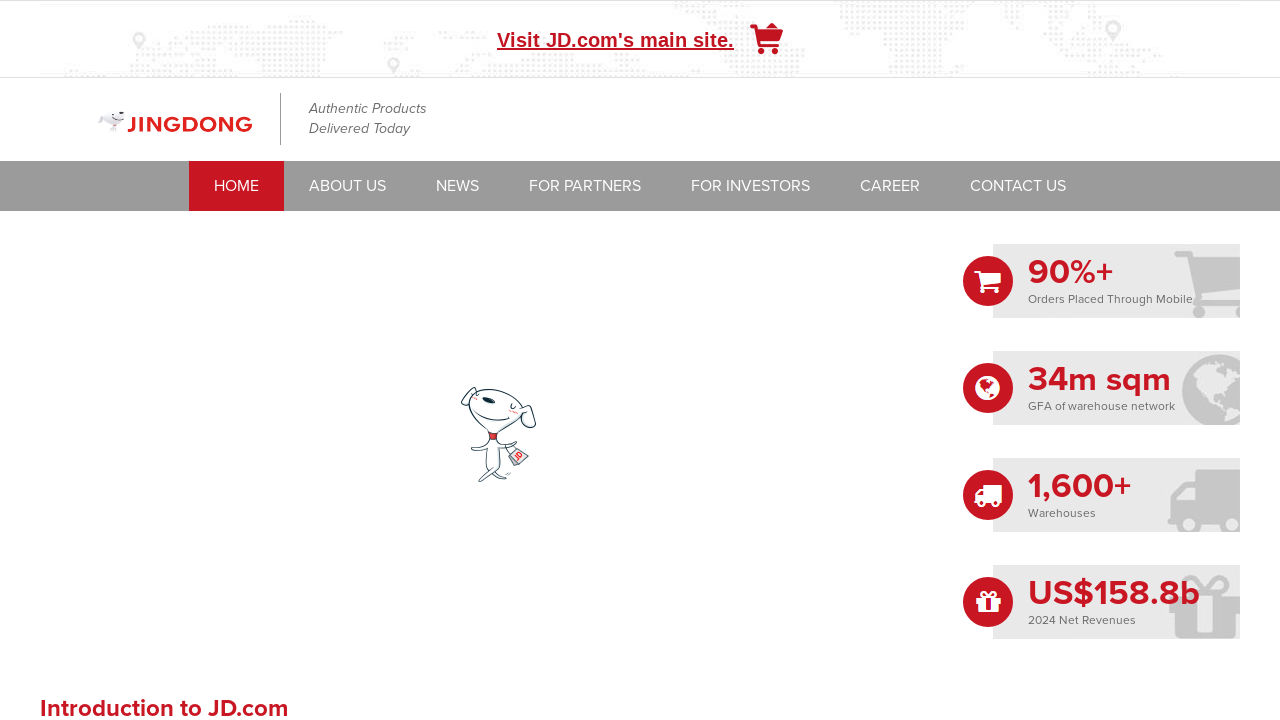

Opened another new tab to Taobao.com
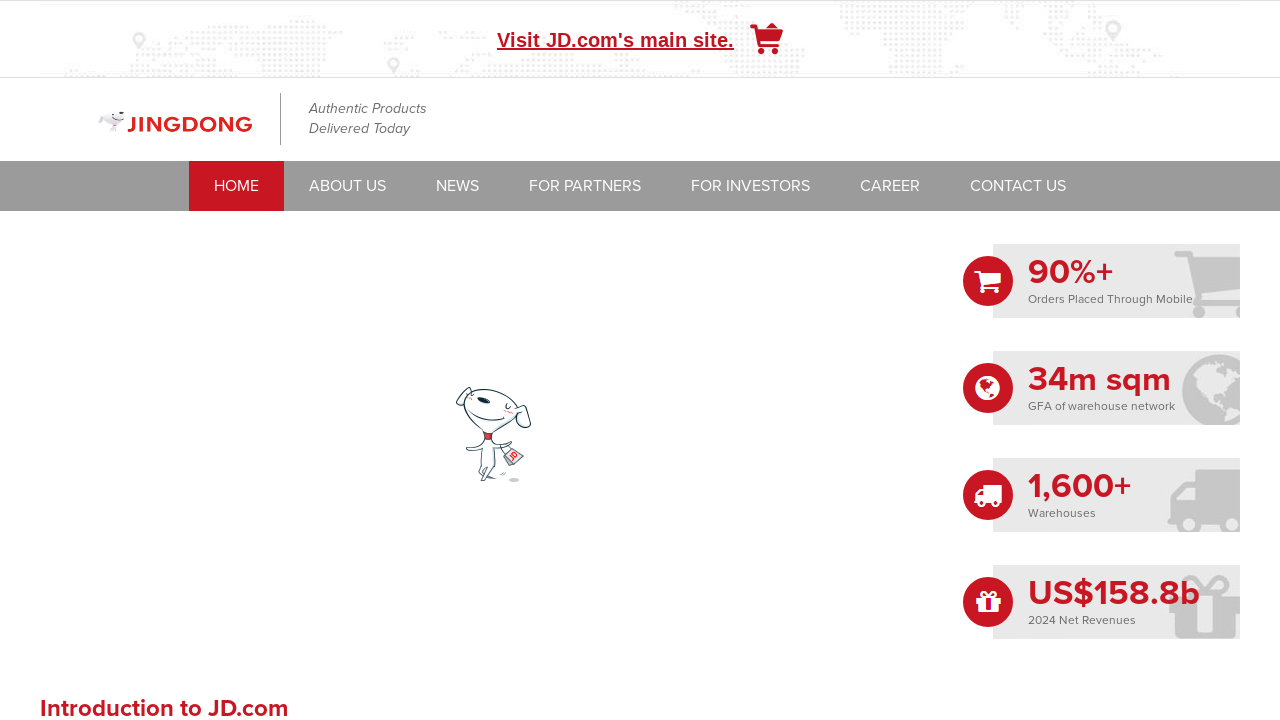

Opened another new tab to Taobao.com
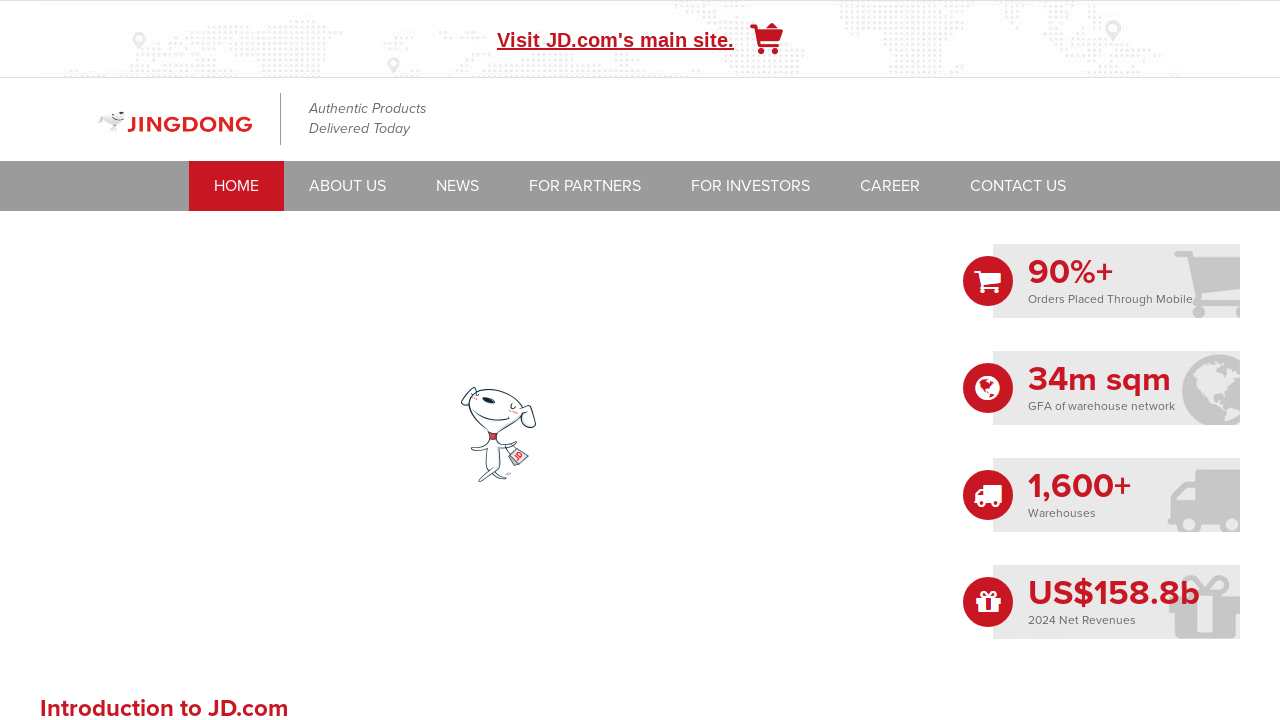

Opened another new tab to Taobao.com
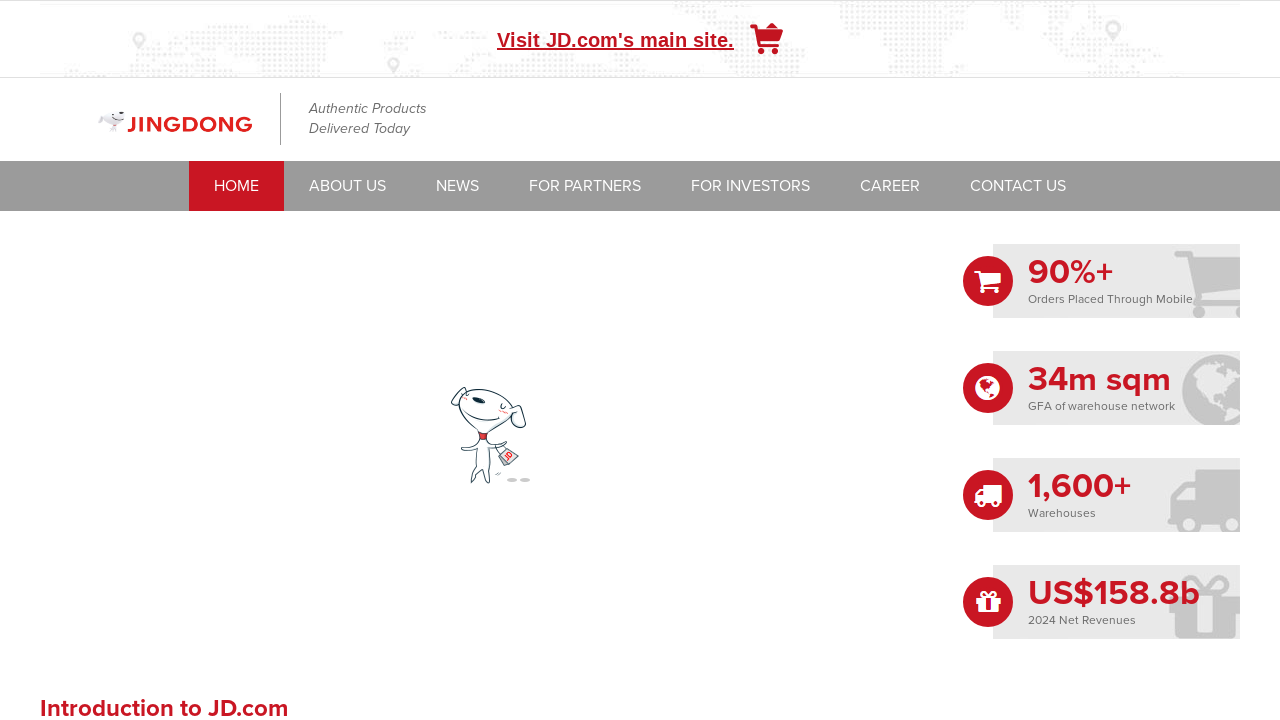

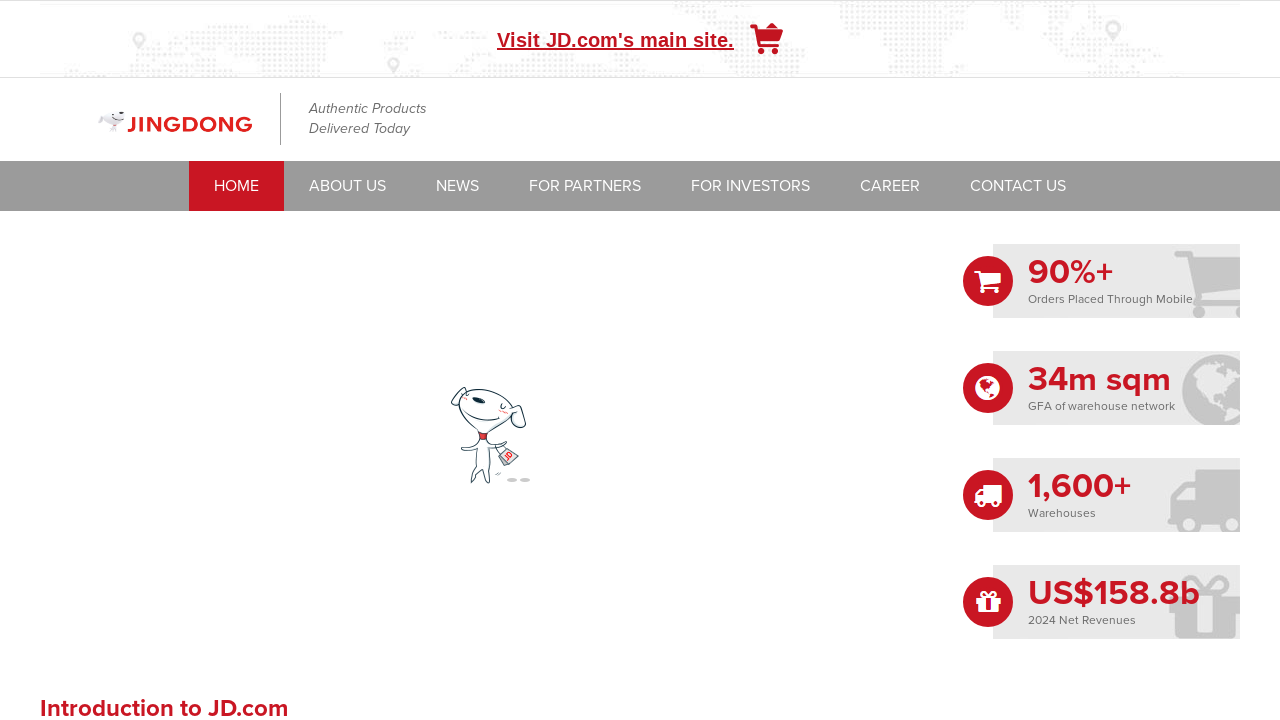